Navigates to the Mars NASA news site and waits for the news content to load, verifying the page displays news articles

Starting URL: https://data-class-mars.s3.amazonaws.com/Mars/index.html

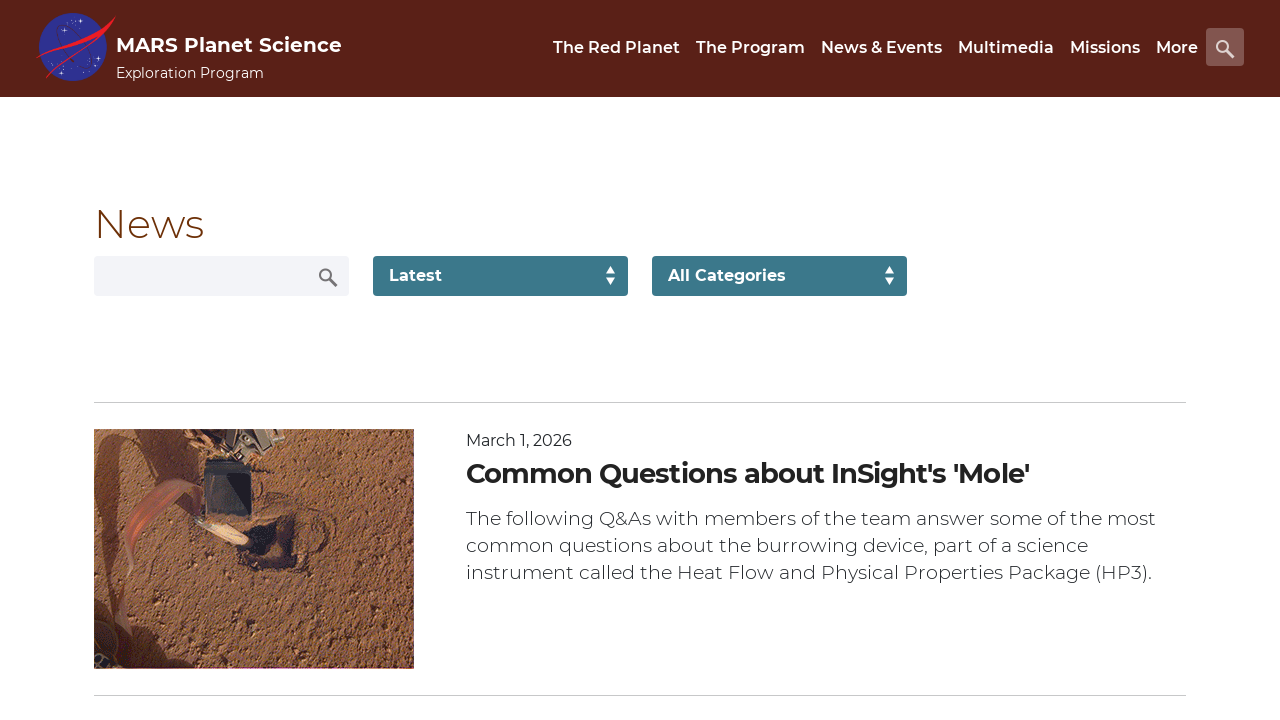

Waited for news list content to load
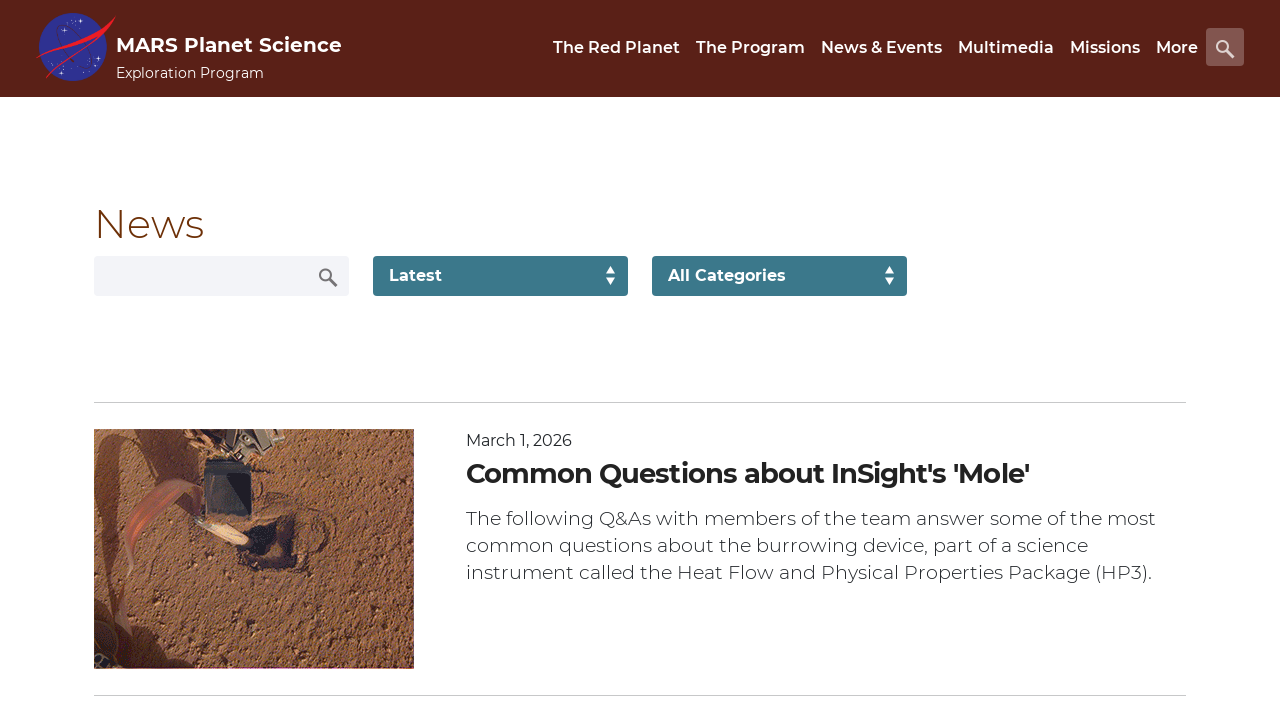

Verified news article title is present
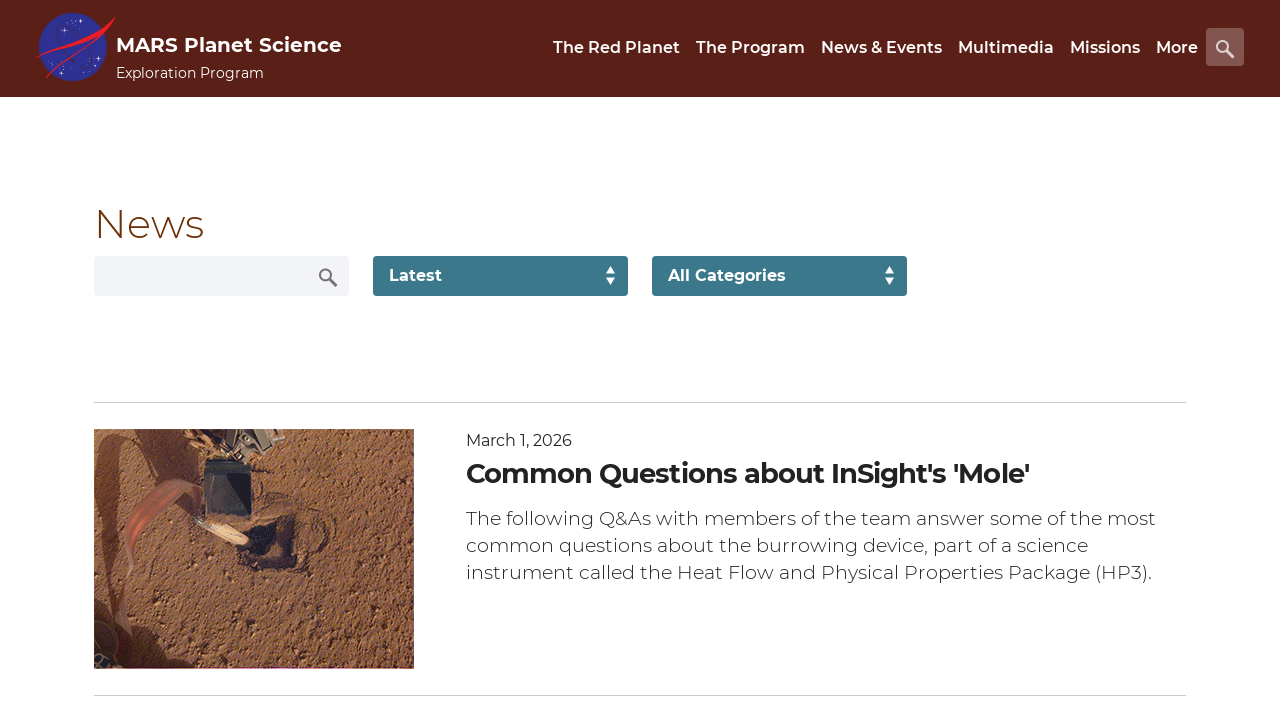

Verified article teaser body content is present
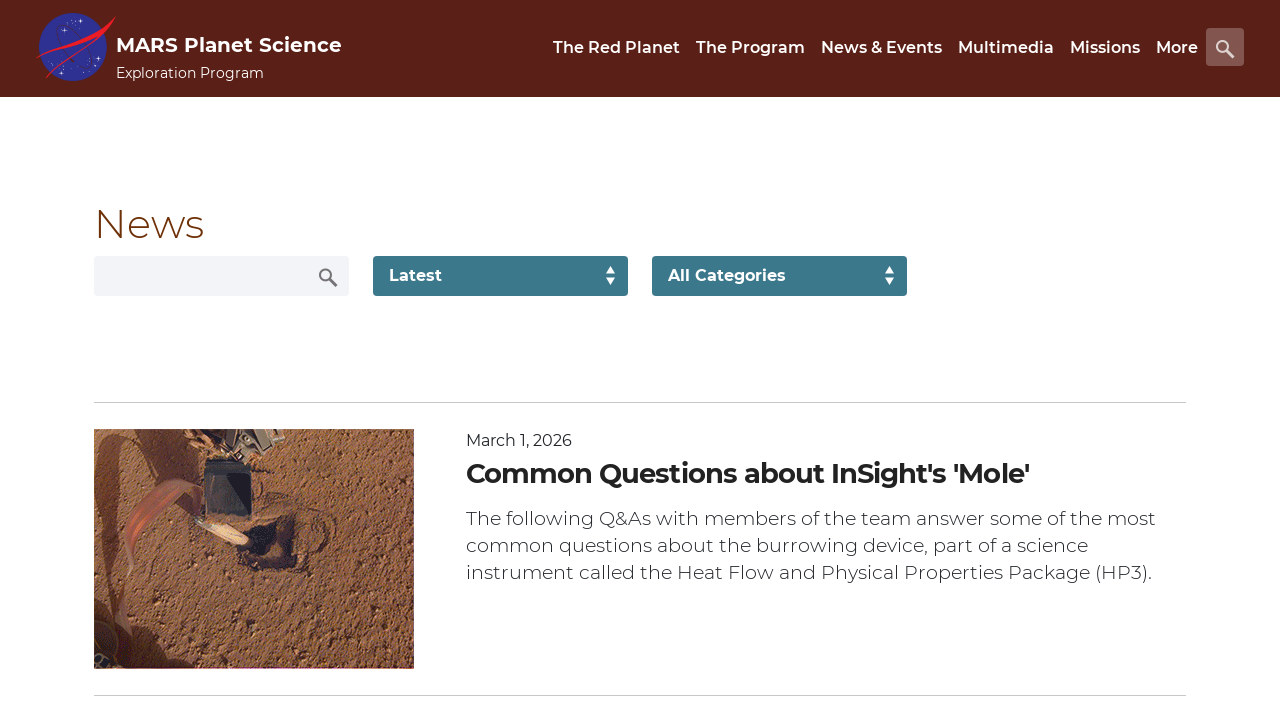

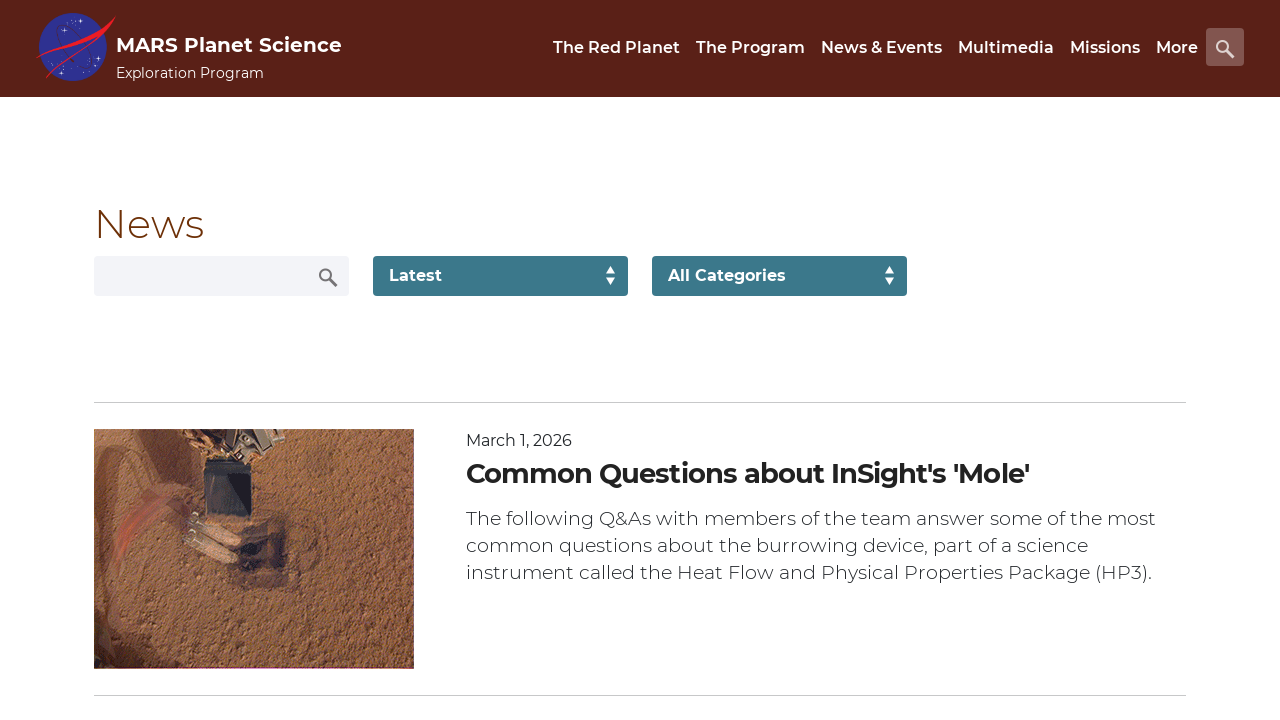